Tests form submission on DemoQA by filling out text fields and verifying the output, then navigates to another form page

Starting URL: https://demoqa.com/text-box

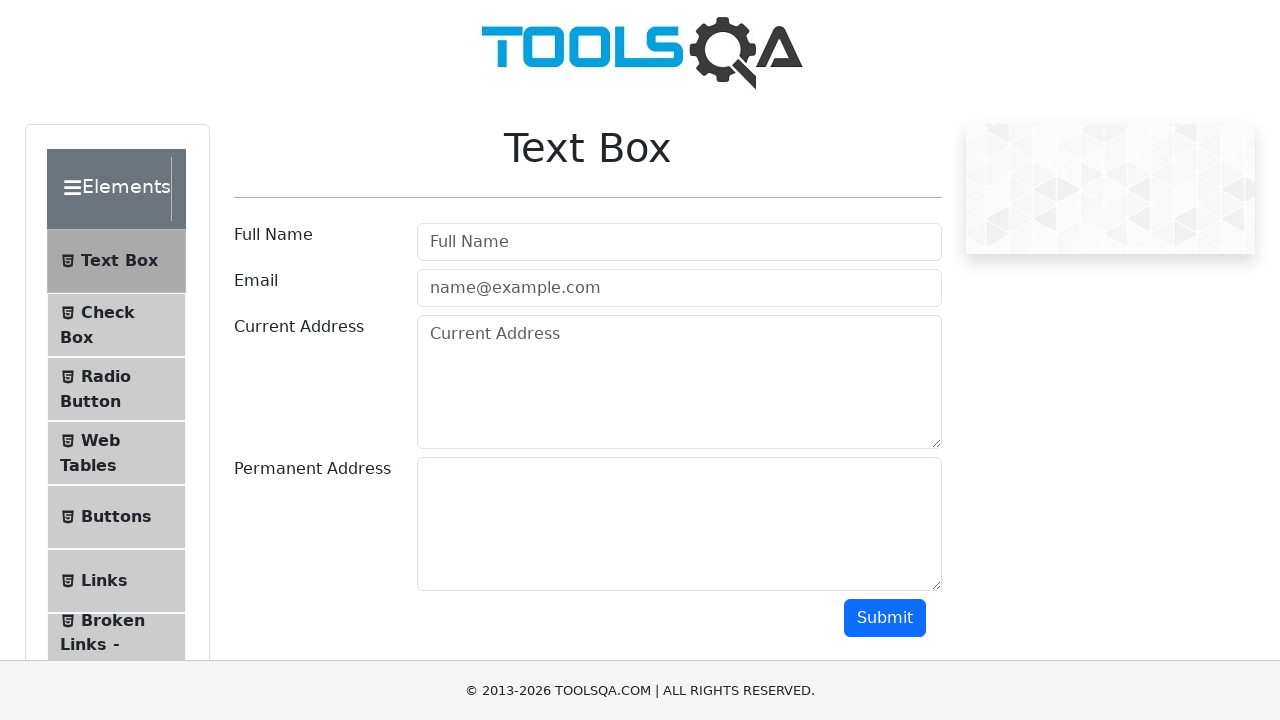

Removed footer element from page
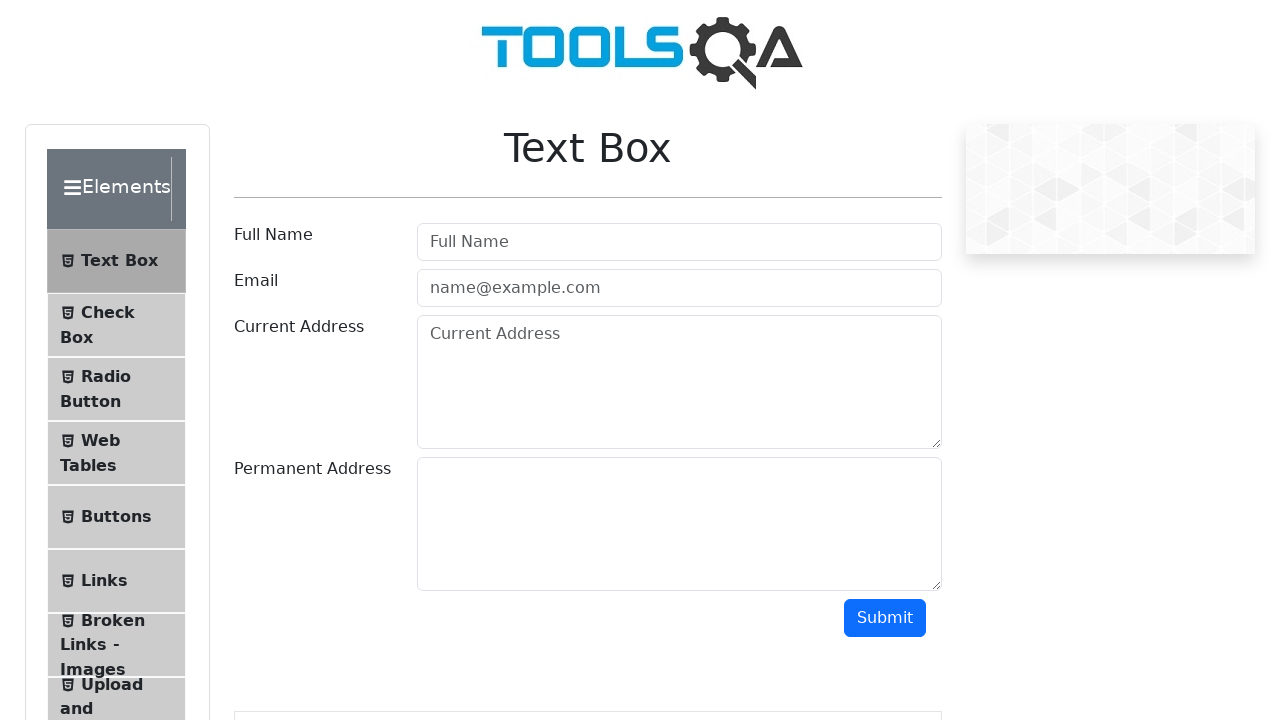

Removed fixed banner element from page
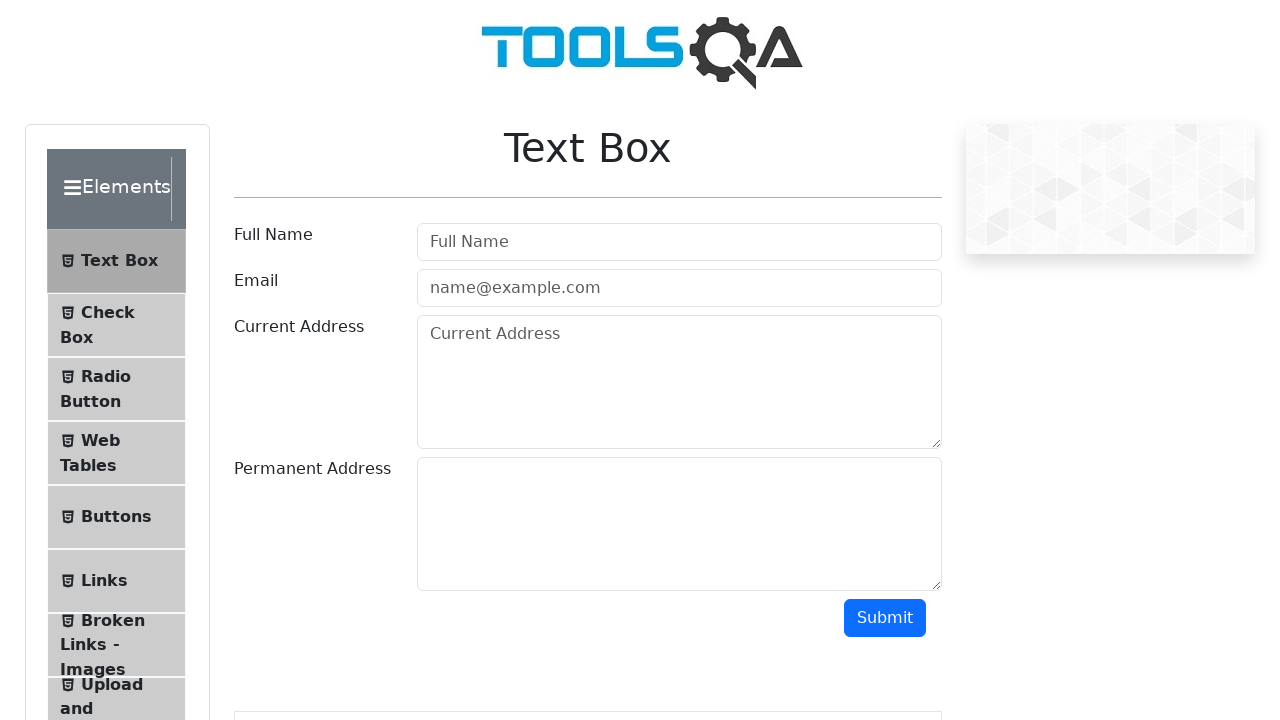

Filled userName field with 'Lena' on #userName
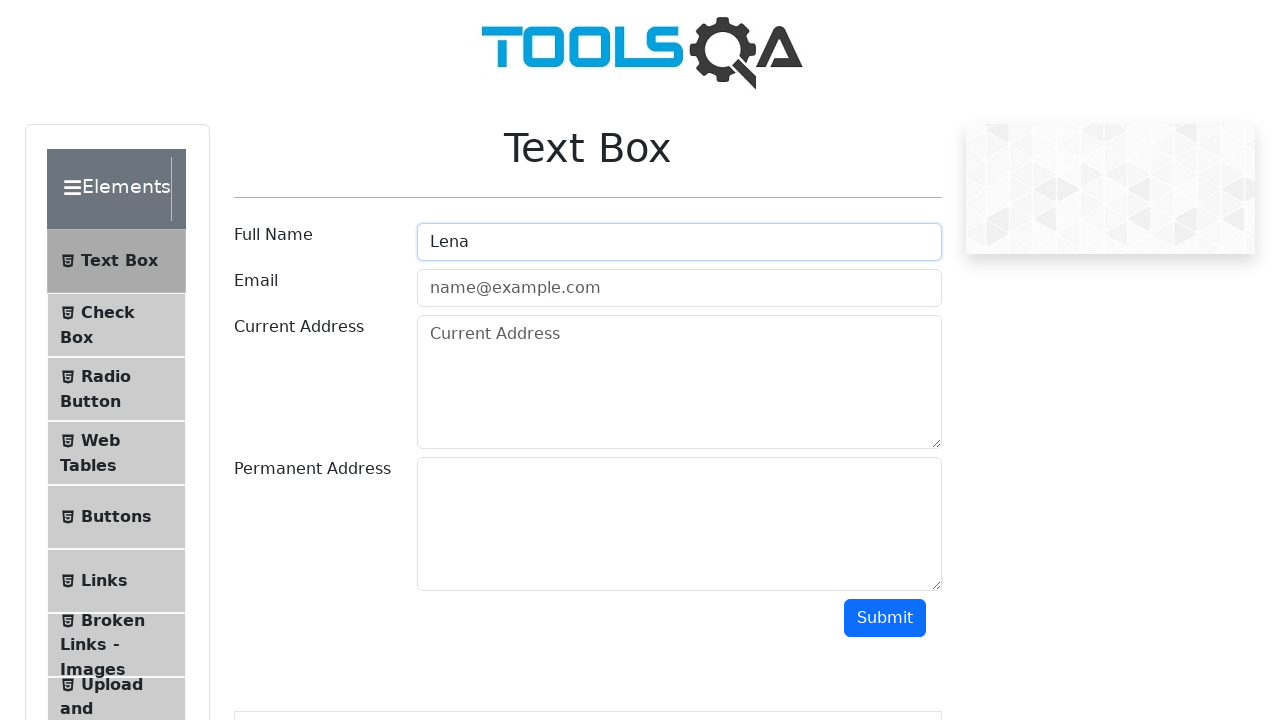

Filled userEmail field with 'ku4eremkoElena@gmail.com' on #userEmail
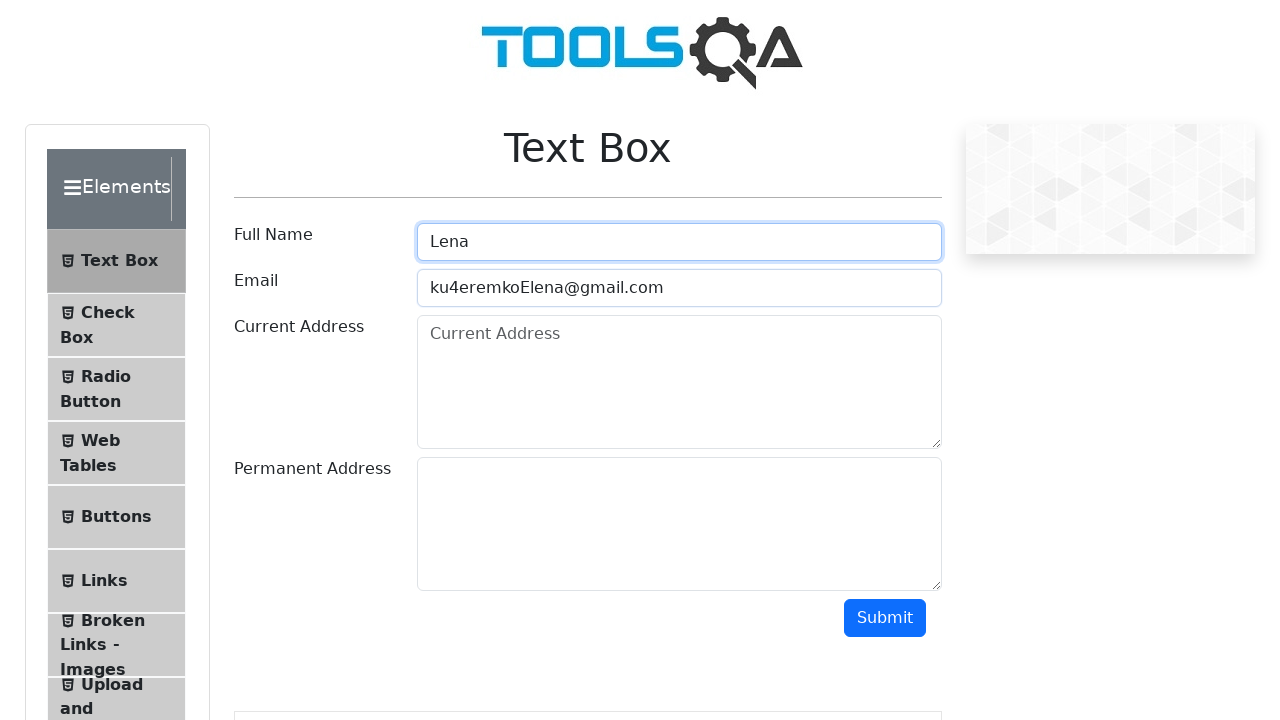

Filled currentAddress field with 'Minsk' on #currentAddress
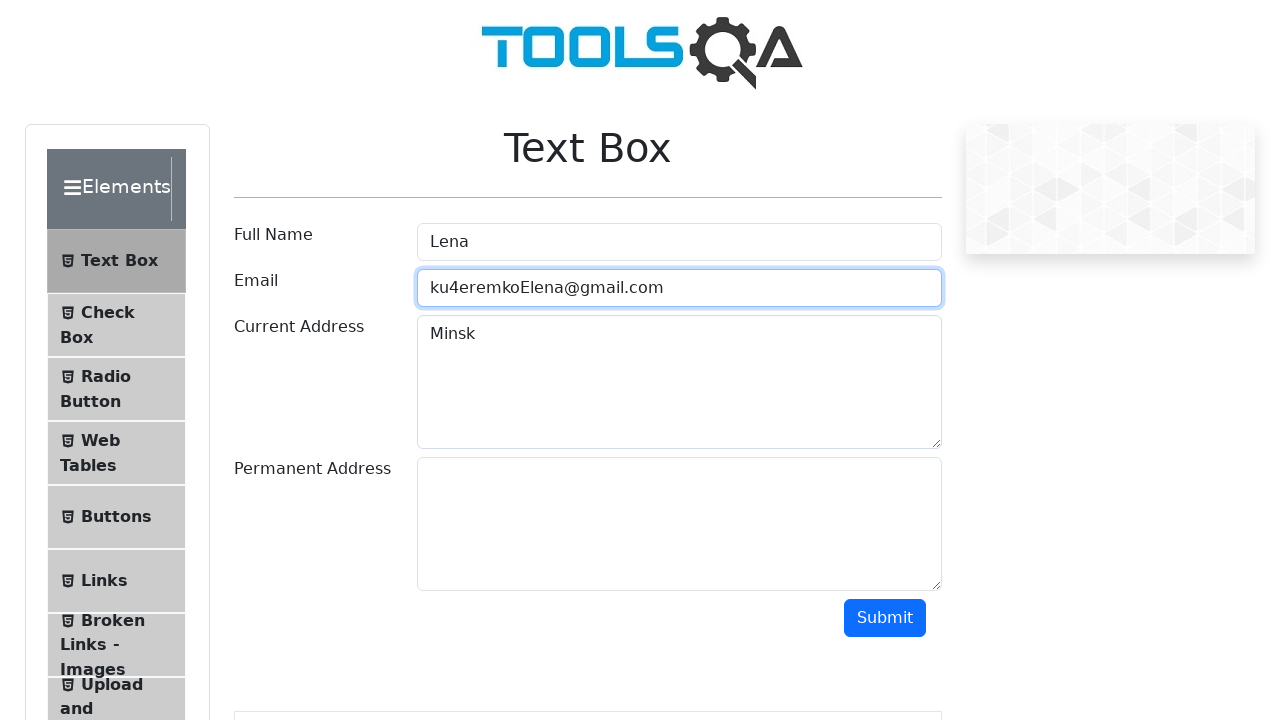

Filled permanentAddress field with 'Horlovka' on #permanentAddress
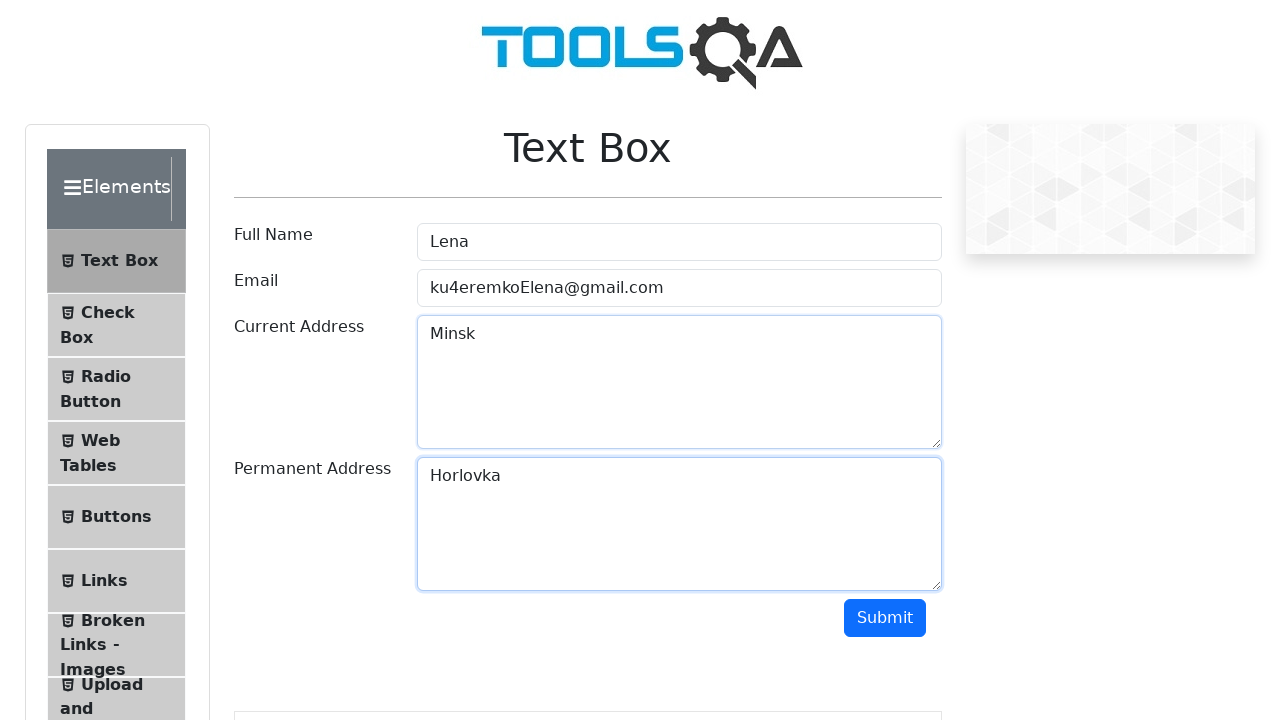

Clicked submit button to submit text-box form at (885, 618) on #submit
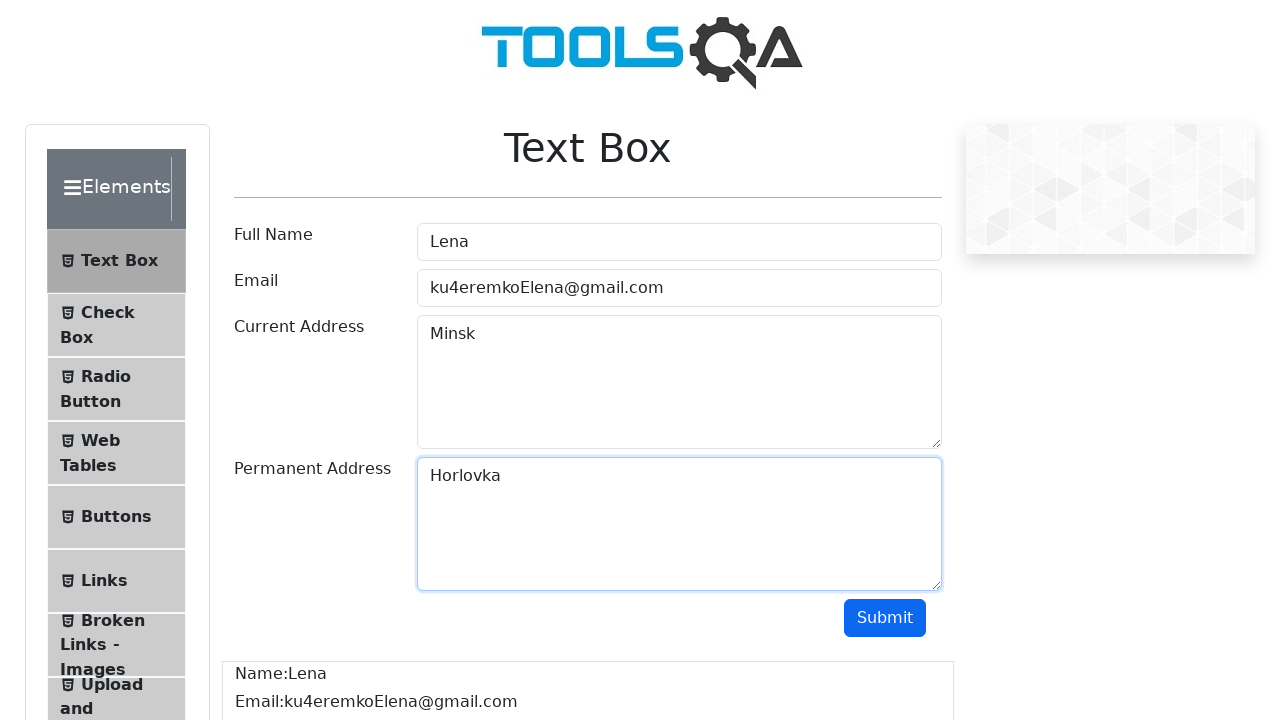

Form output appeared on page
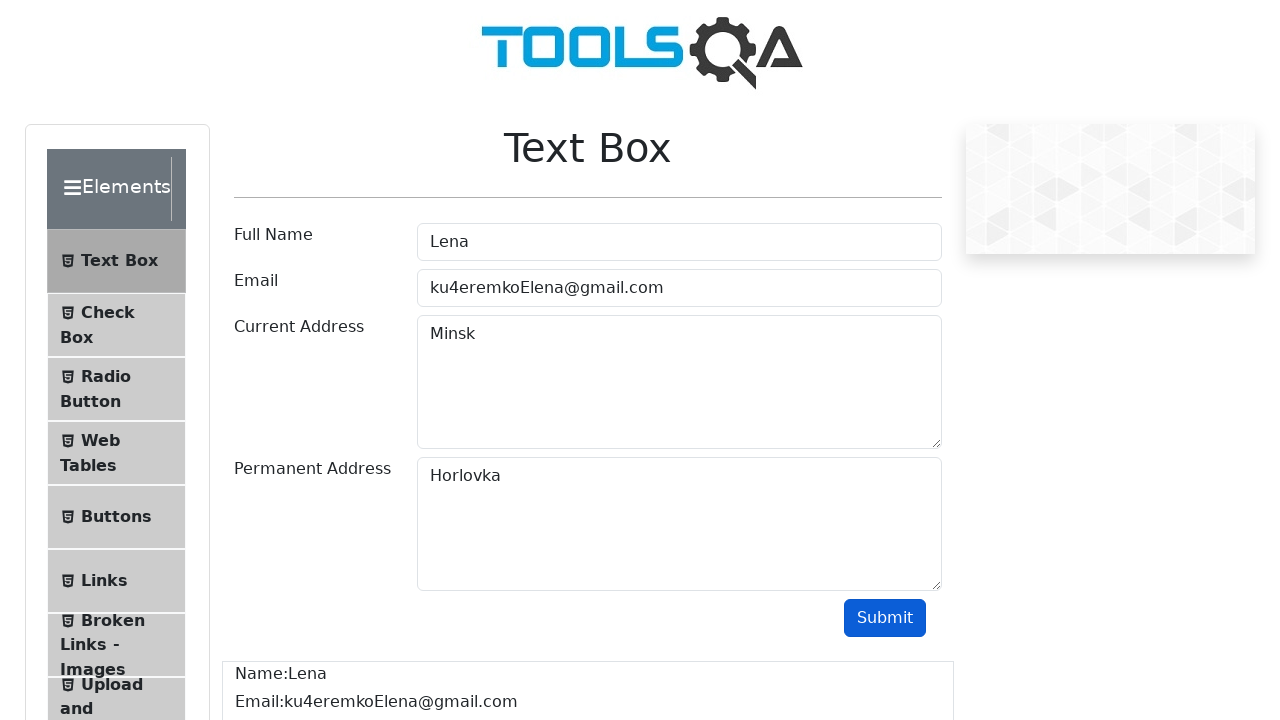

Navigated to automation practice form page
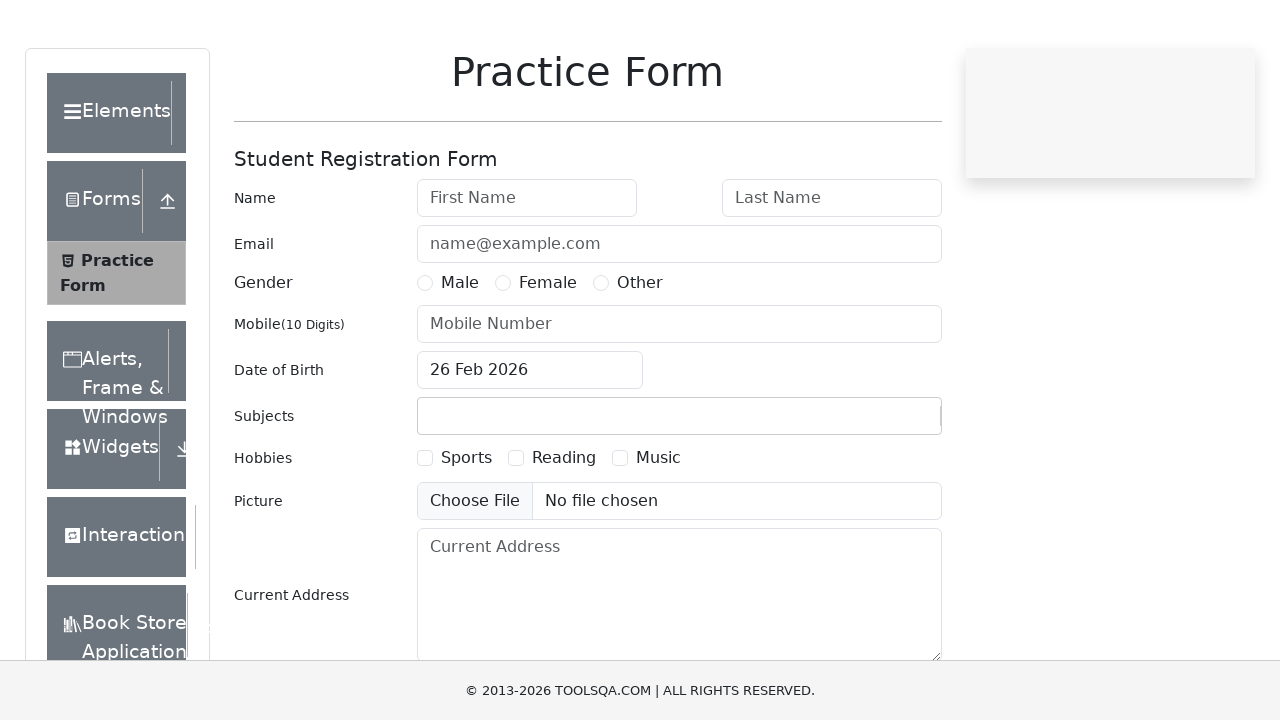

Removed footer element from automation practice form page
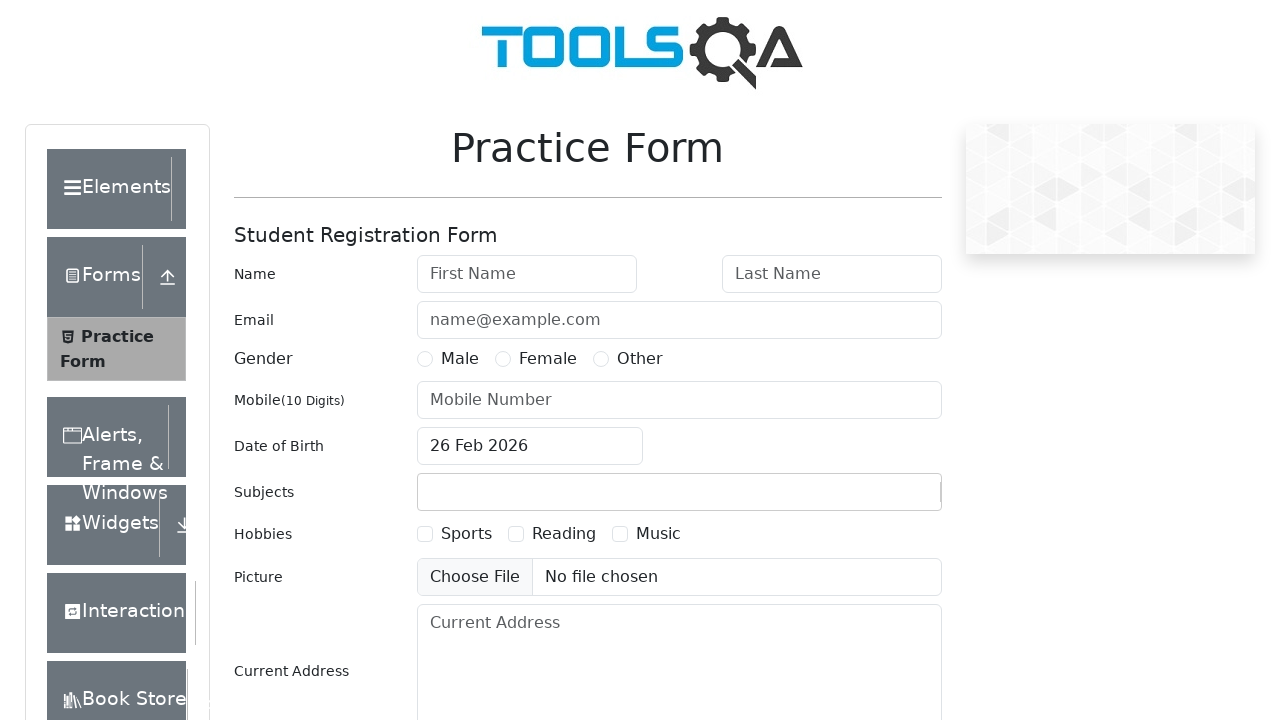

Removed fixed banner element from automation practice form page
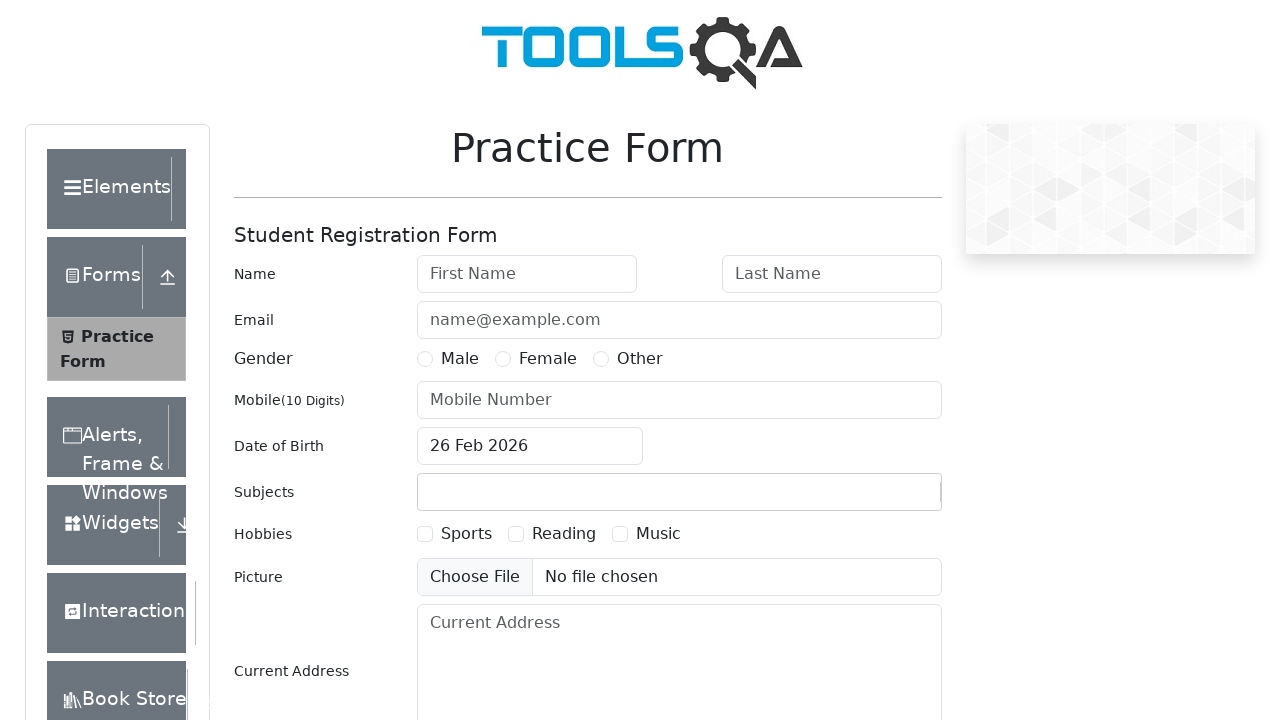

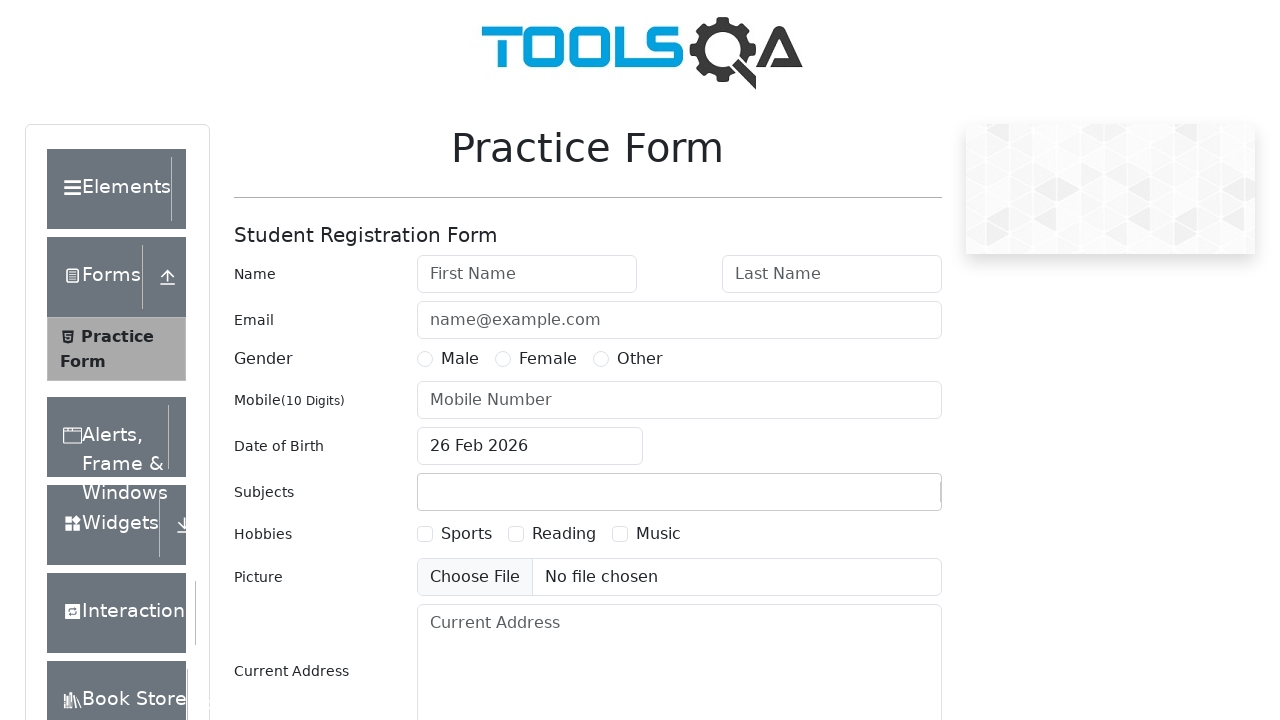